Tests the Scratch website's create project functionality by clicking the Create link and verifying navigation to the project editor page

Starting URL: https://scratch.mit.edu/

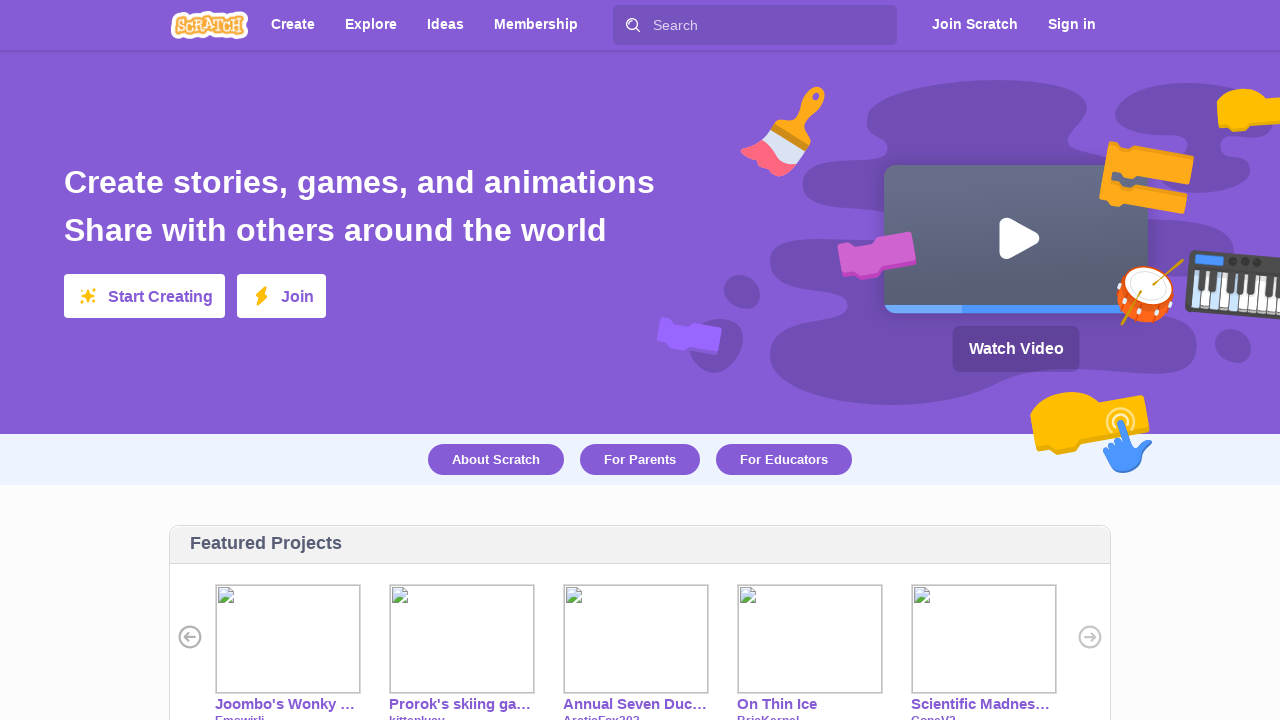

Clicked Create link to start creating a new project at (293, 25) on li.link.create
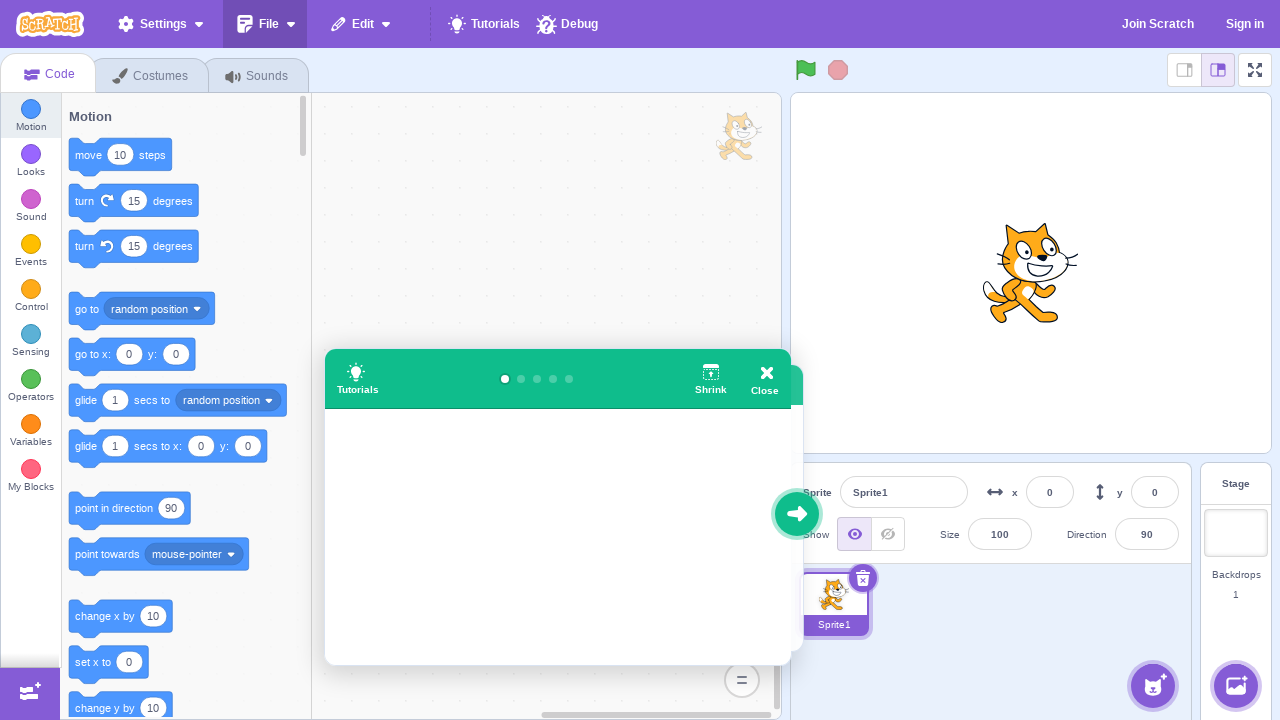

Navigated to project editor page with getStarted tutorial
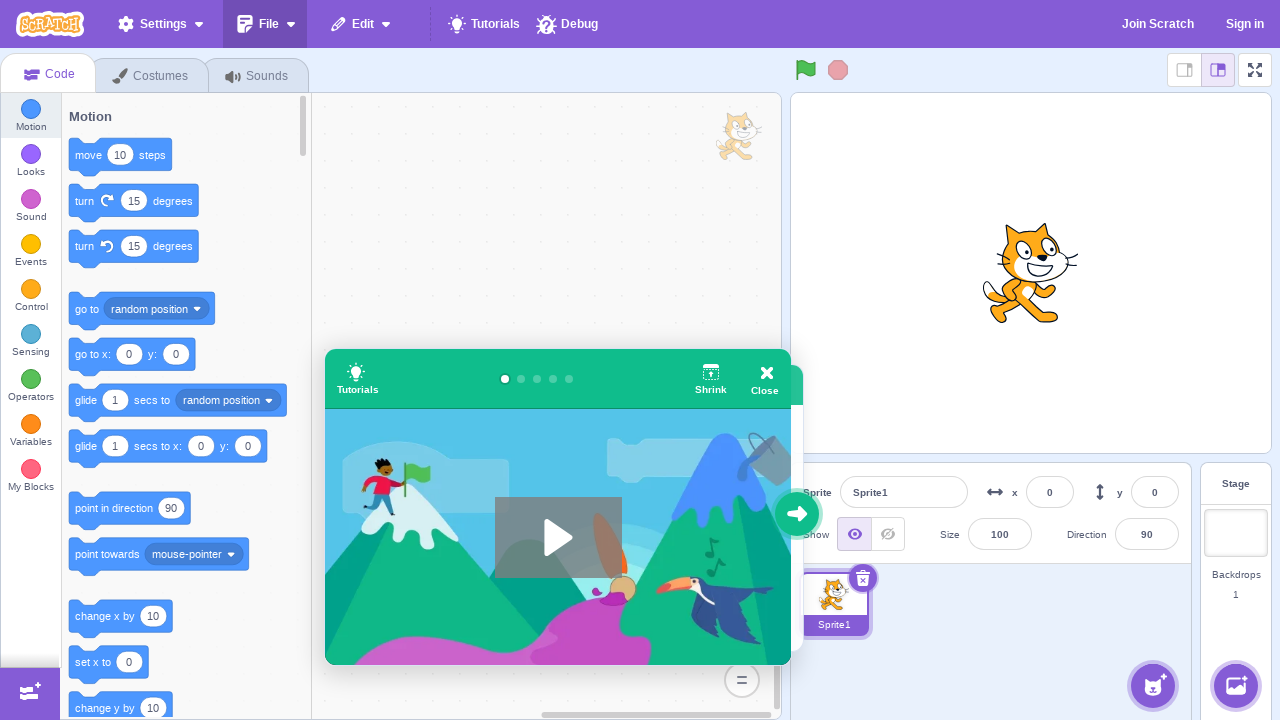

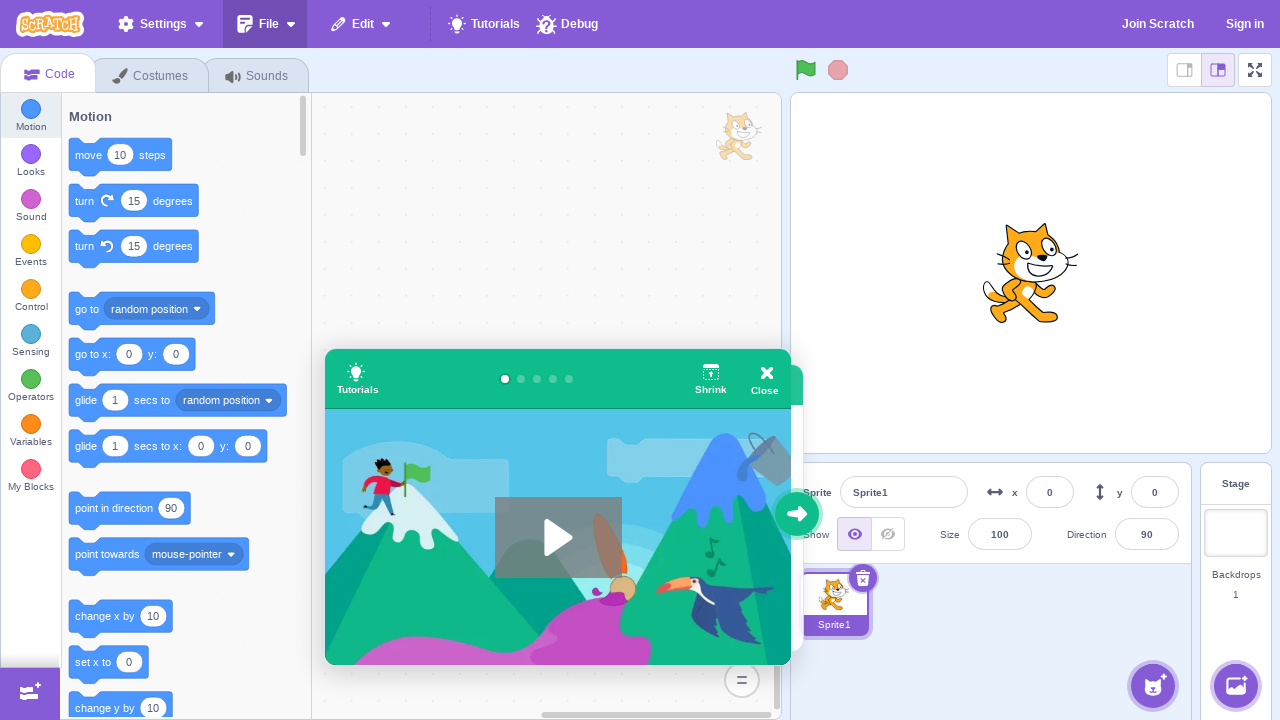